Tests JavaScript manipulation by performing a double-click action using JavaScript execution

Starting URL: https://demoqa.com

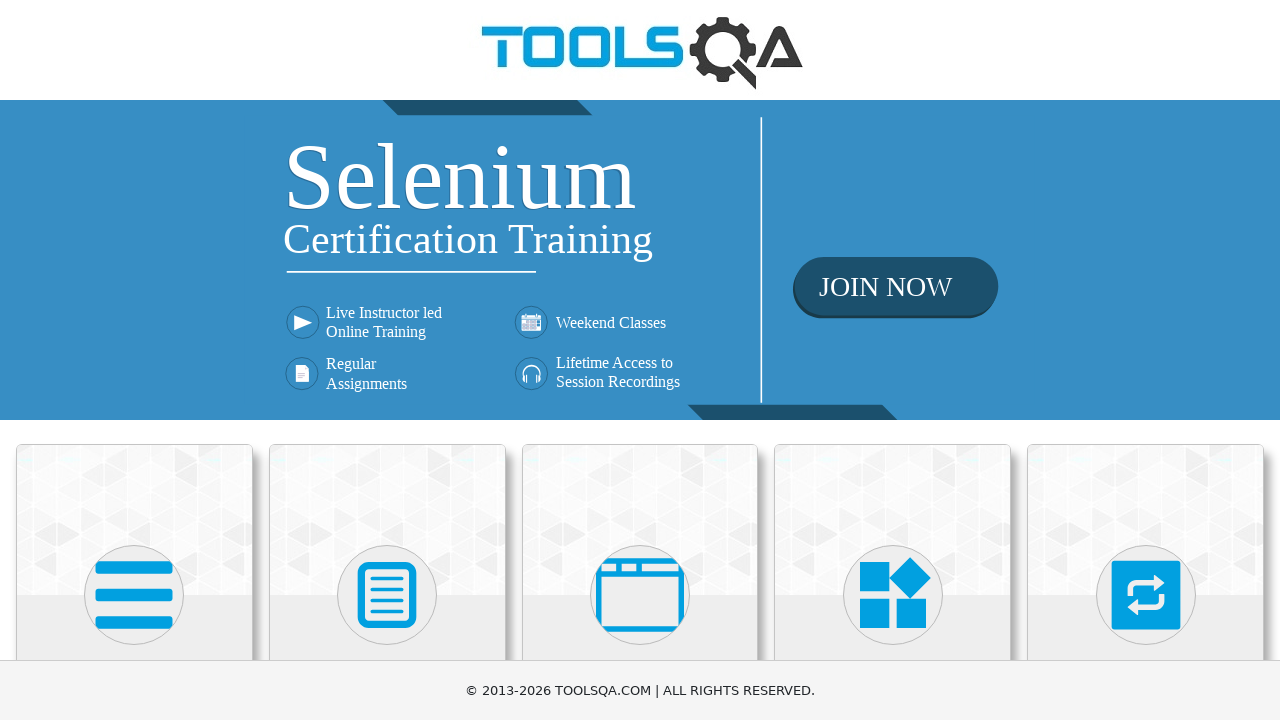

Clicked on 'Elements' tile at (134, 360) on xpath=//h5[text()='Elements']
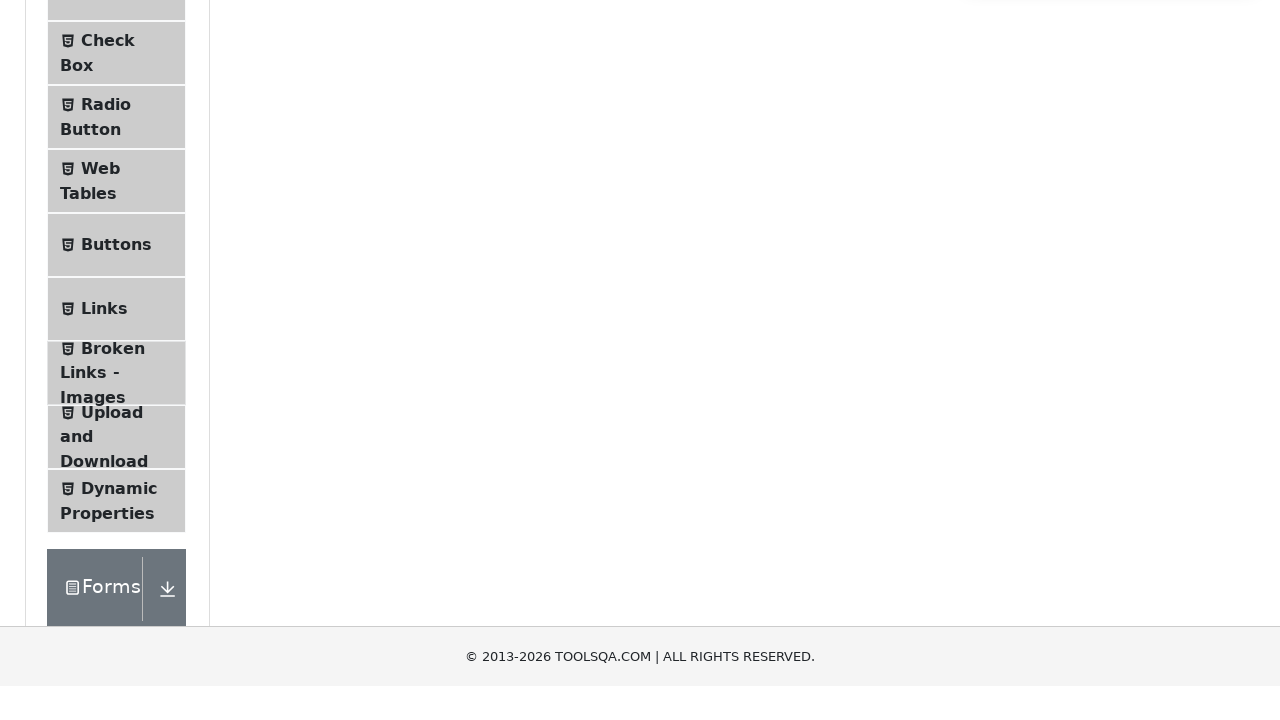

Page load state complete after clicking Elements
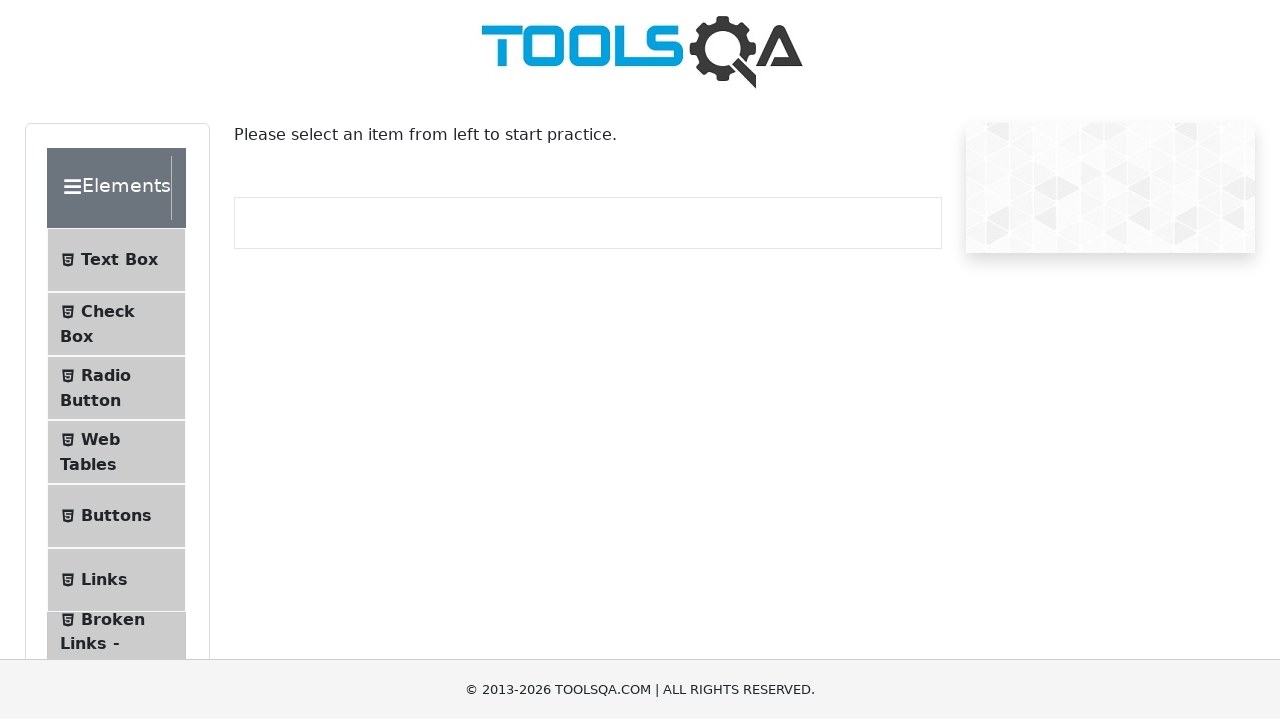

Clicked on 'Buttons' section at (116, 517) on xpath=//span[text()='Buttons']
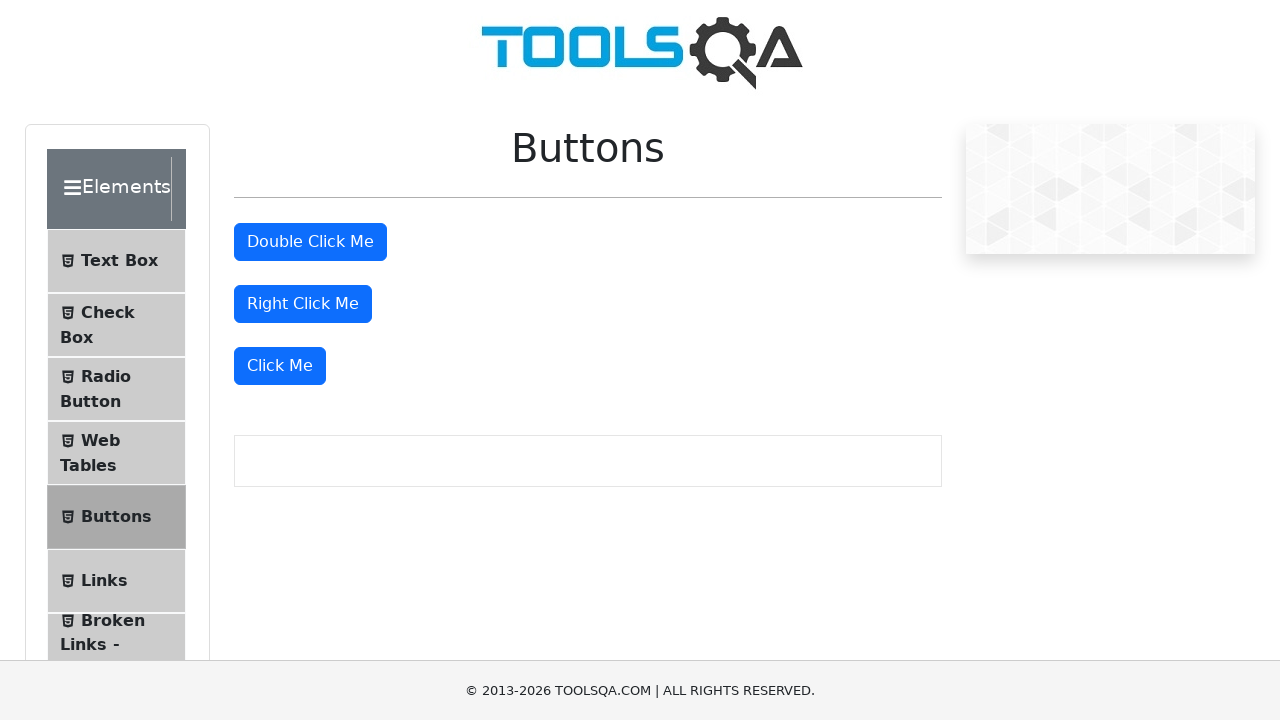

Page load state complete after clicking Buttons
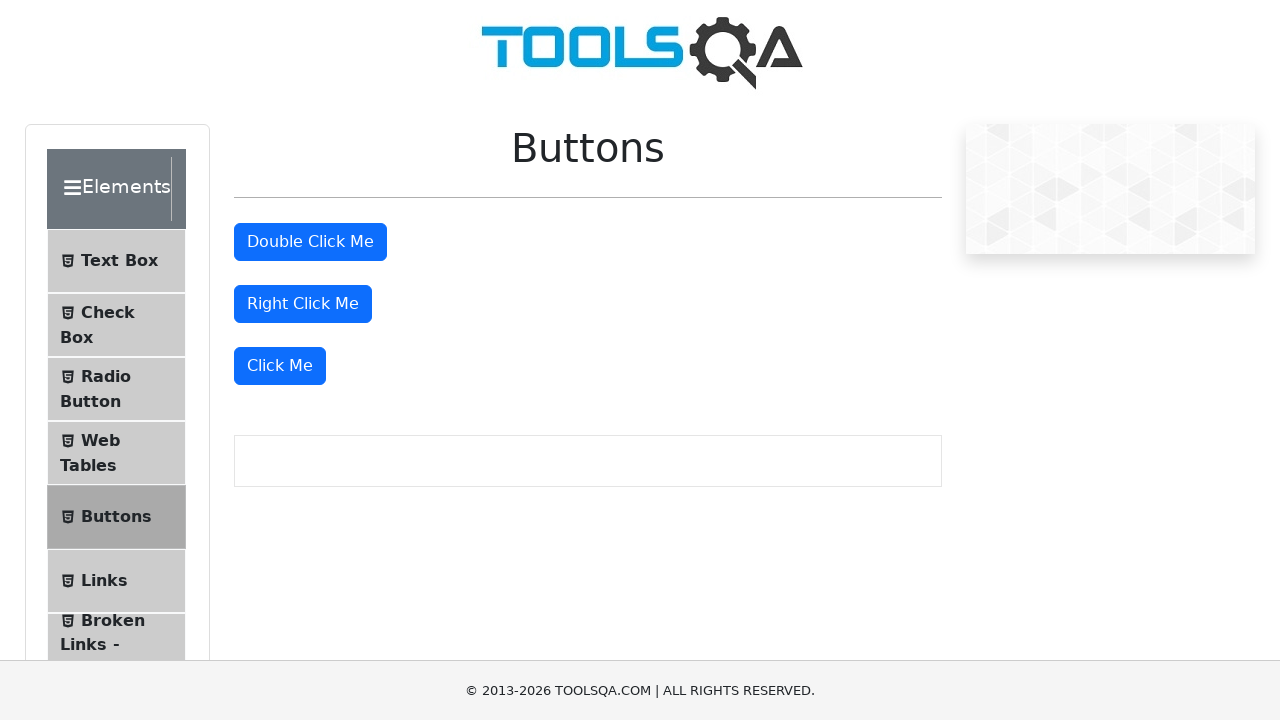

Located double-click button element
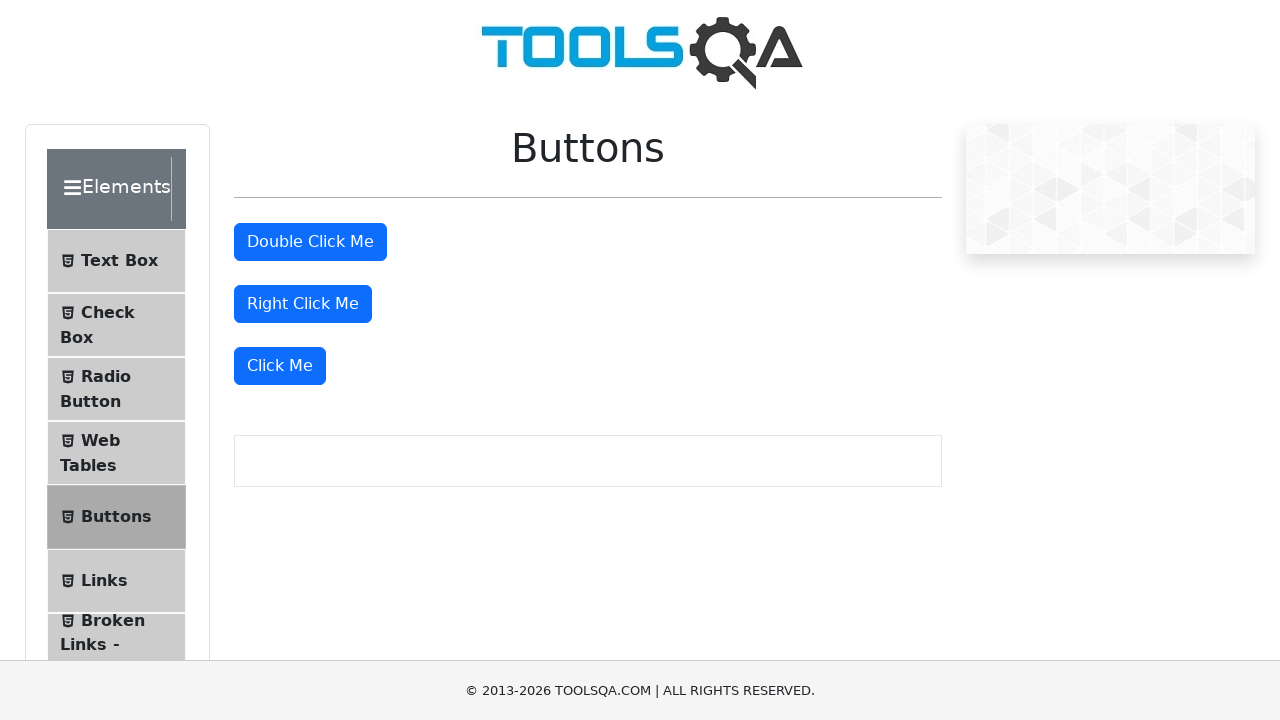

Scrolled double-click button into view
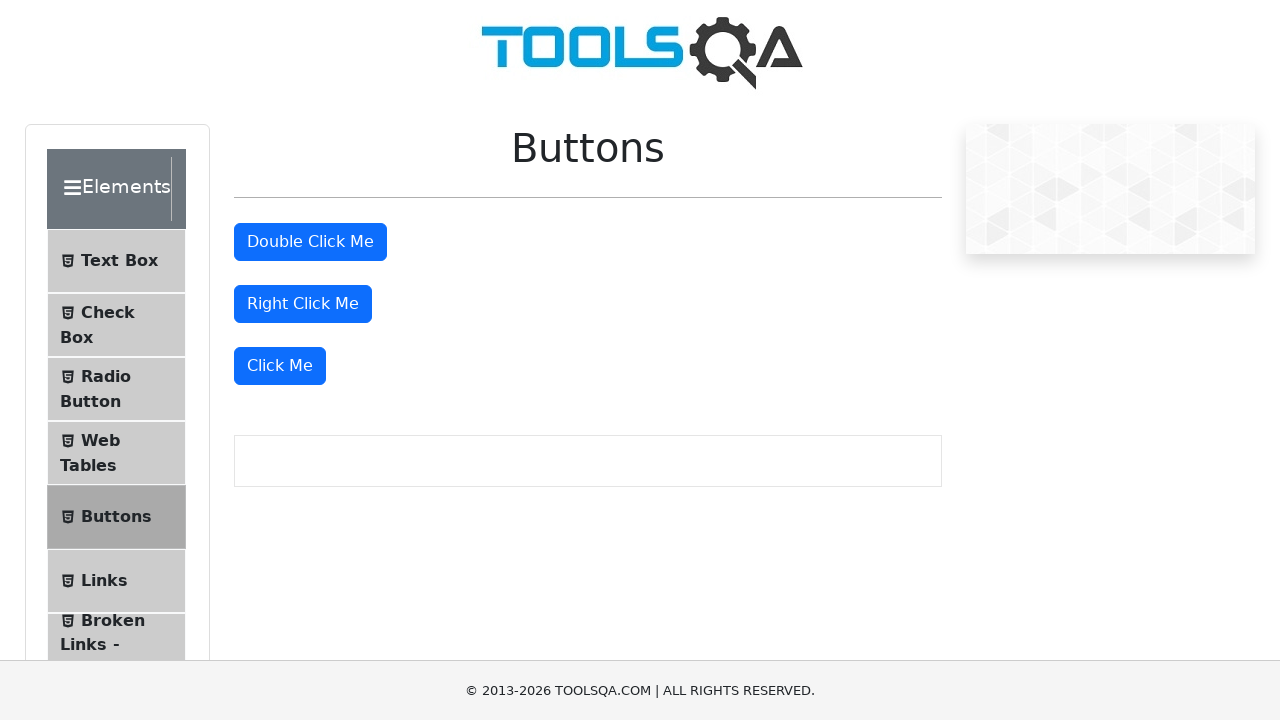

Dispatched double-click event to button using JavaScript
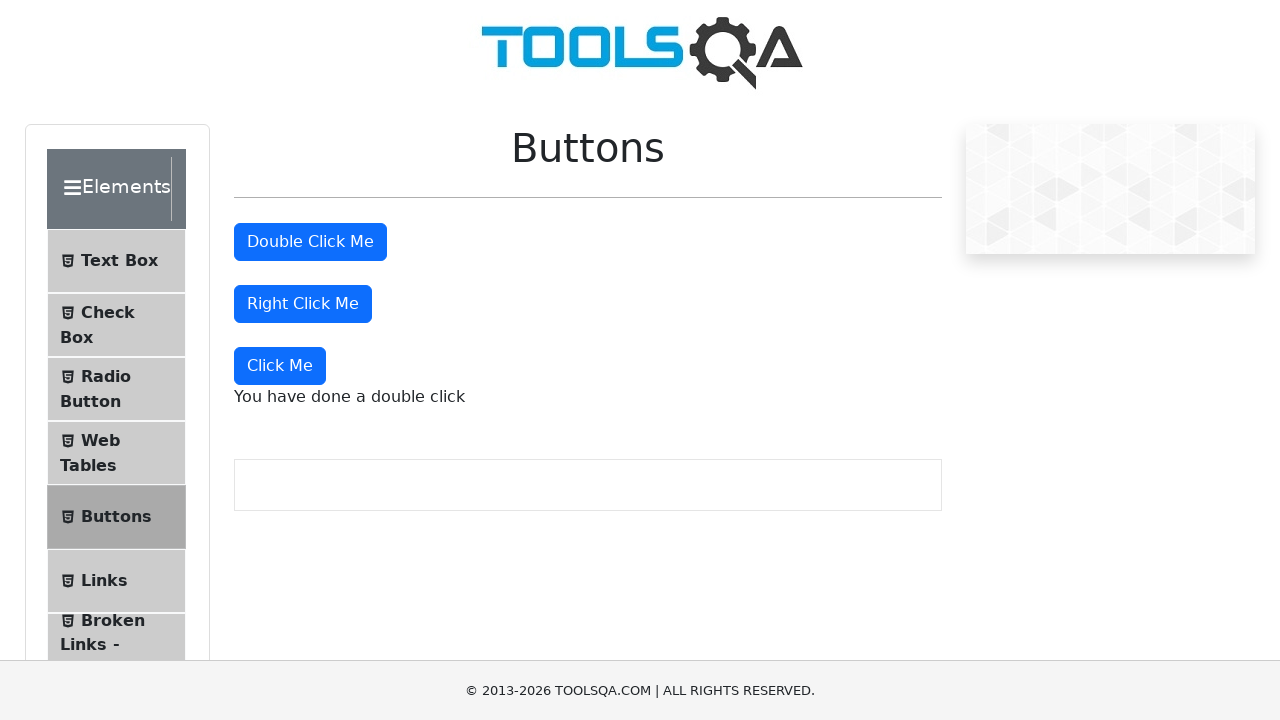

Double-click message appeared confirming double-click action was successful
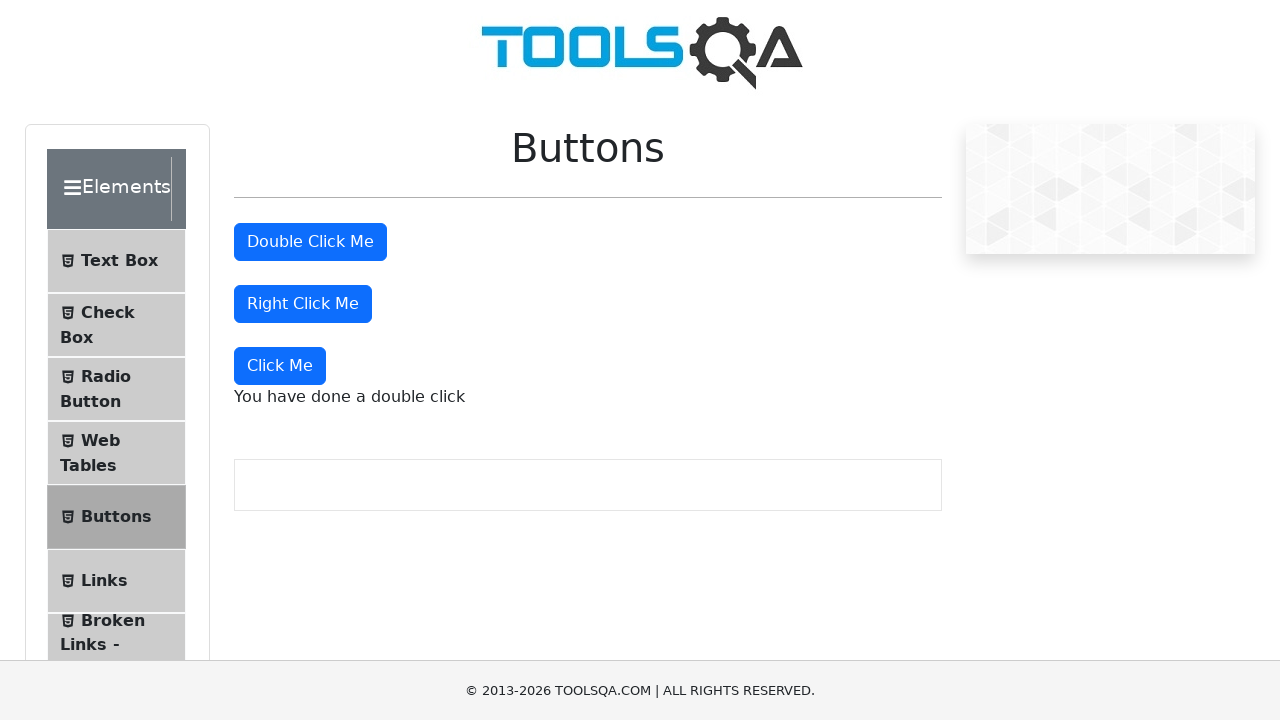

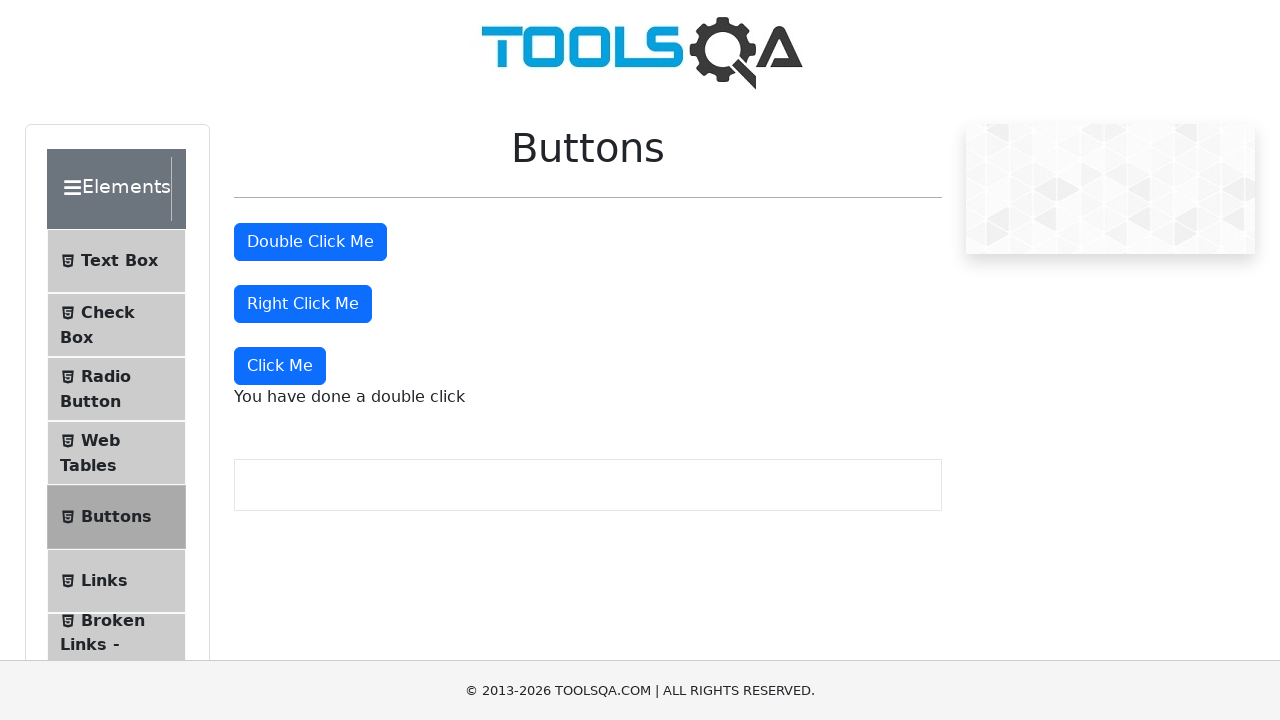